Tests the Company navigation dropdown by hovering to reveal the dropdown menu

Starting URL: https://youlend.com/

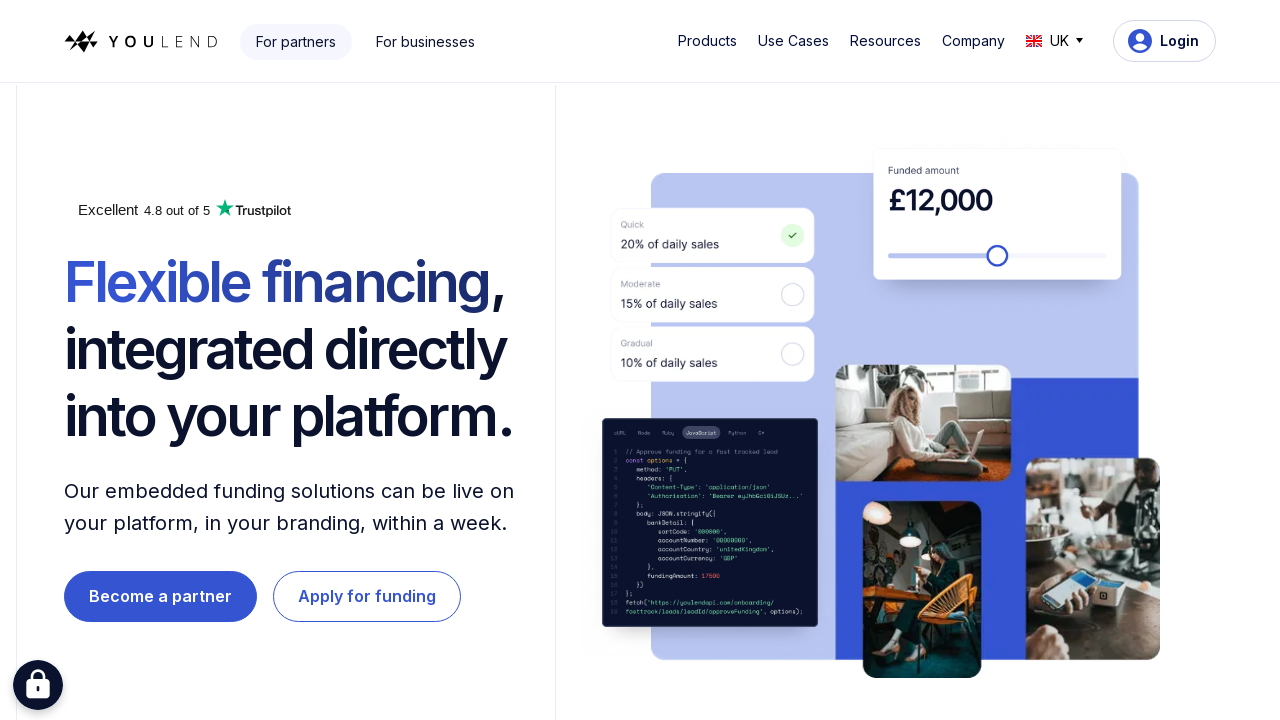

Company button located and visible
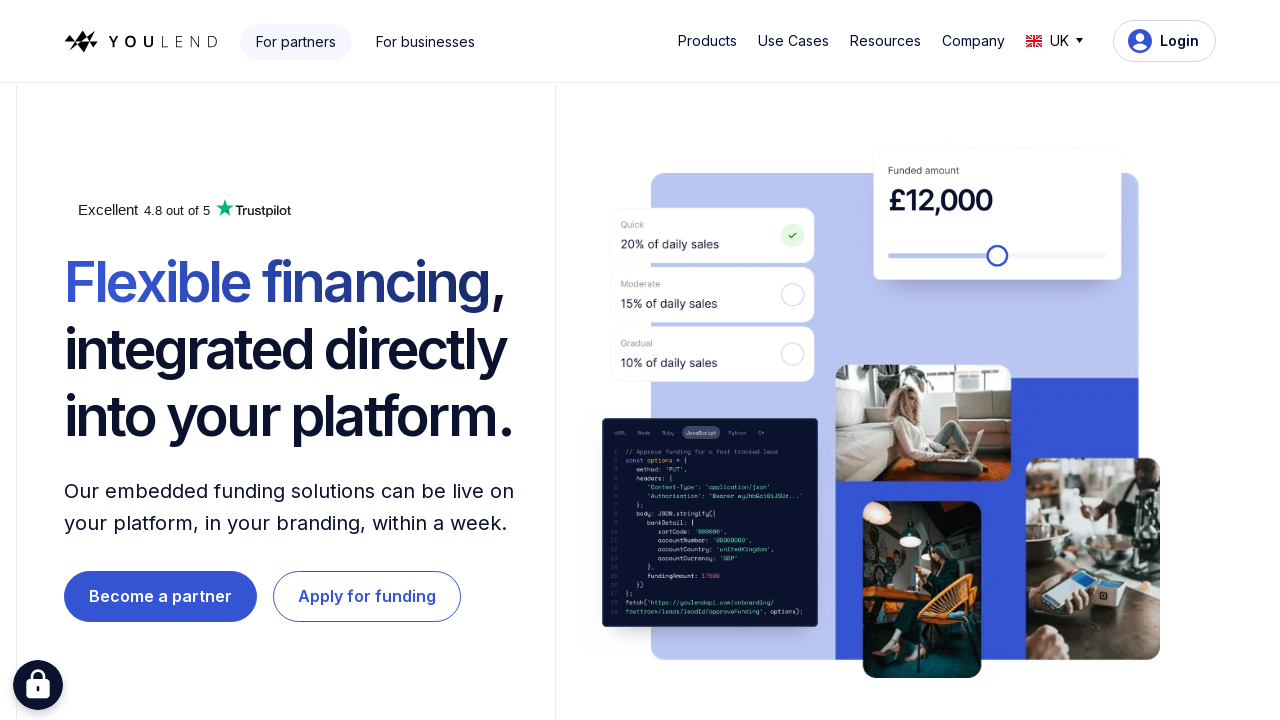

Hovered over Company button to reveal dropdown menu at (973, 41) on #w-dropdown-toggle-3 > div
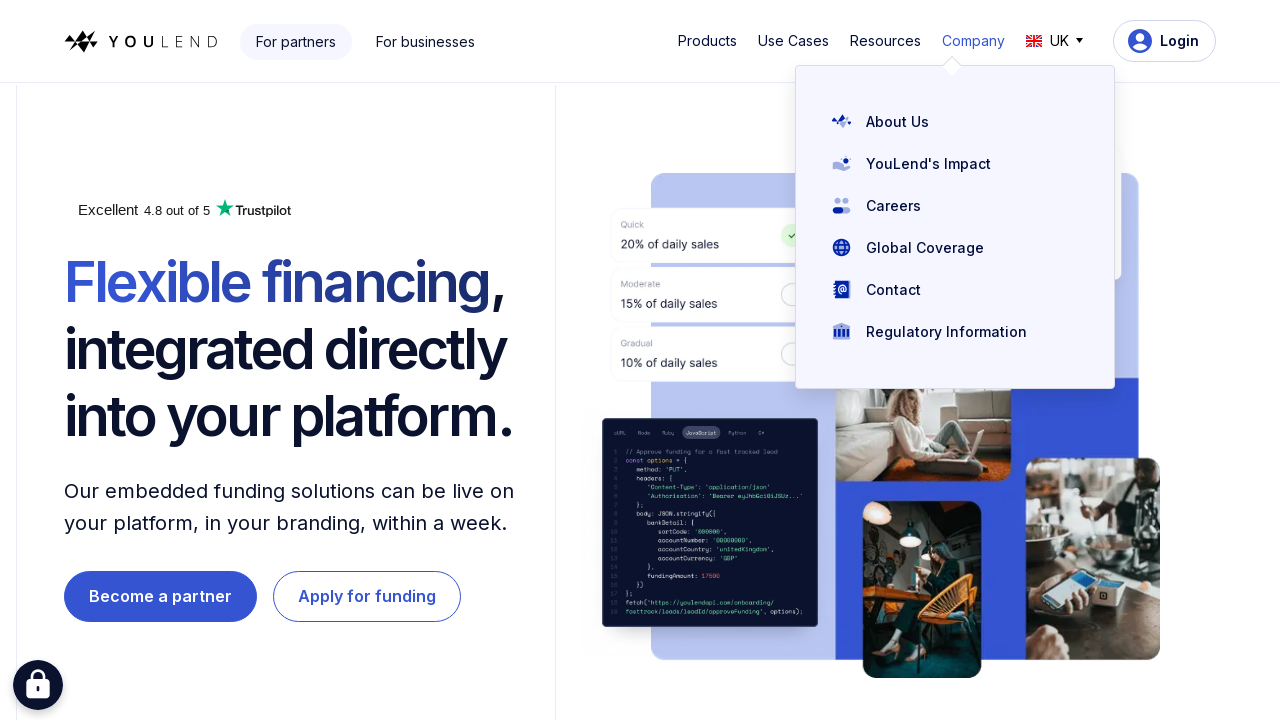

Company dropdown menu appeared and is visible
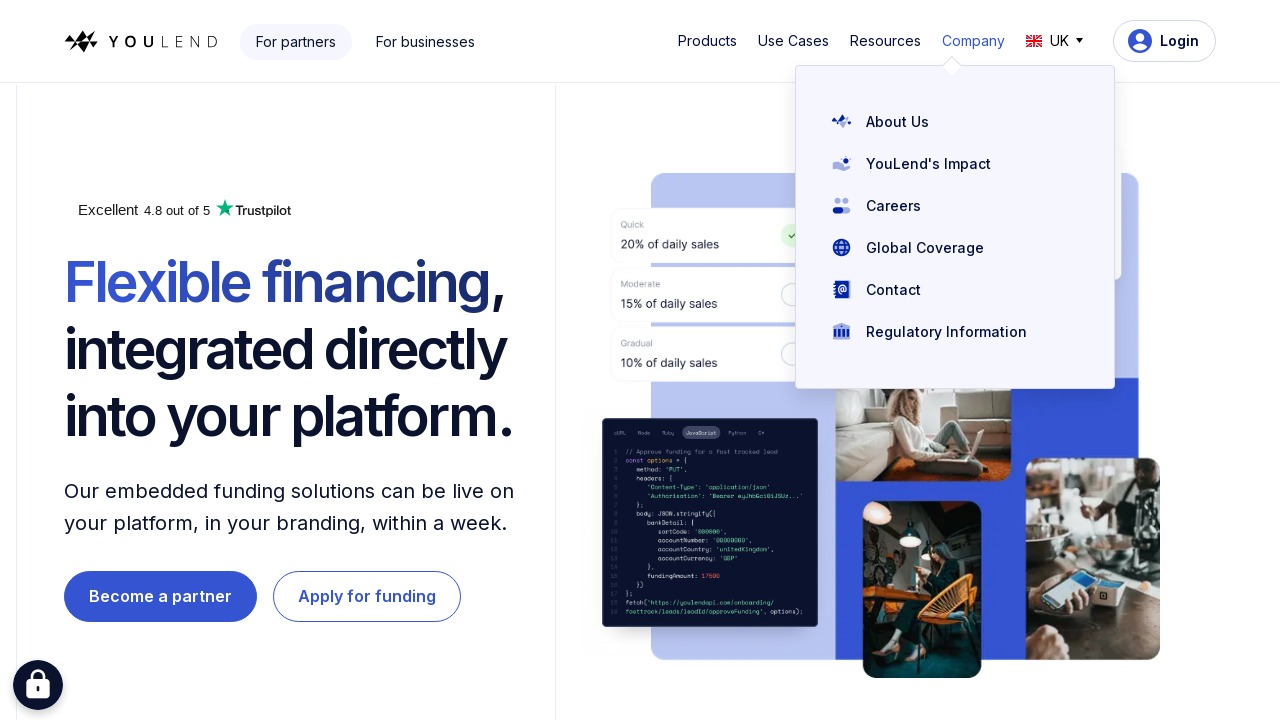

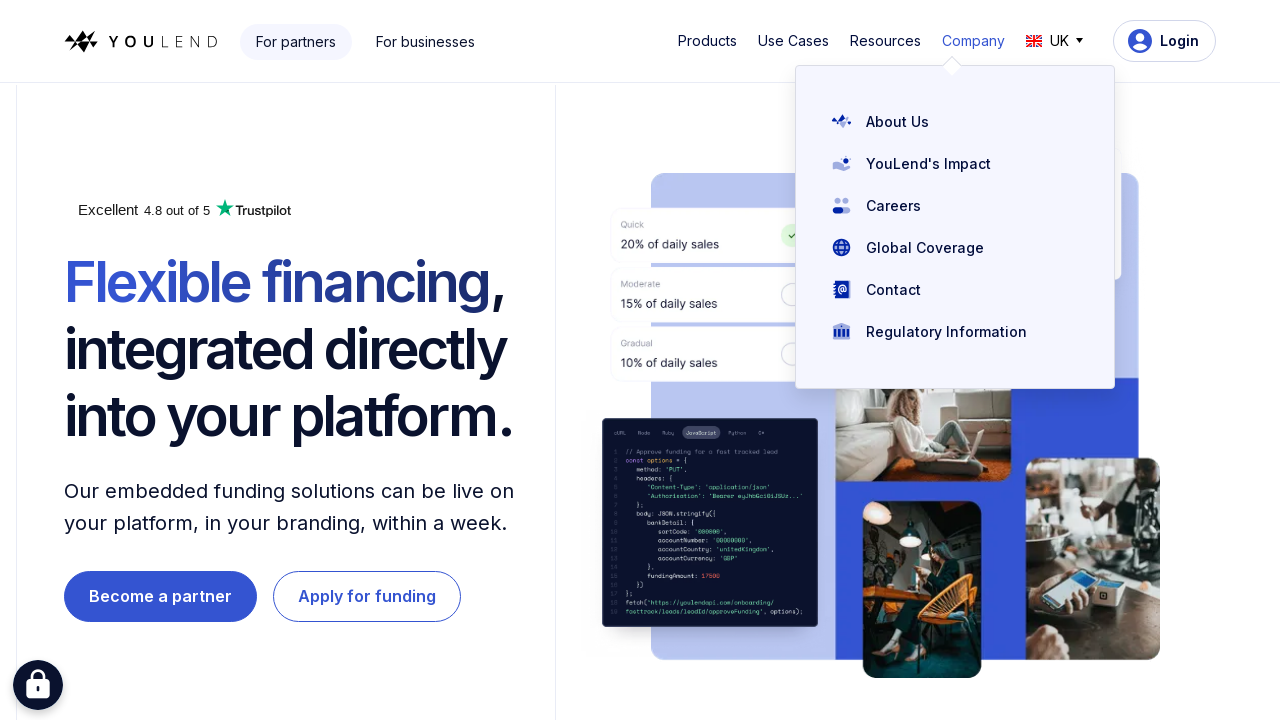